Tests confirm JavaScript alert by clicking the Confirm Alert button and dismissing (canceling) the confirmation dialog

Starting URL: https://training-support.net/webelements/alerts

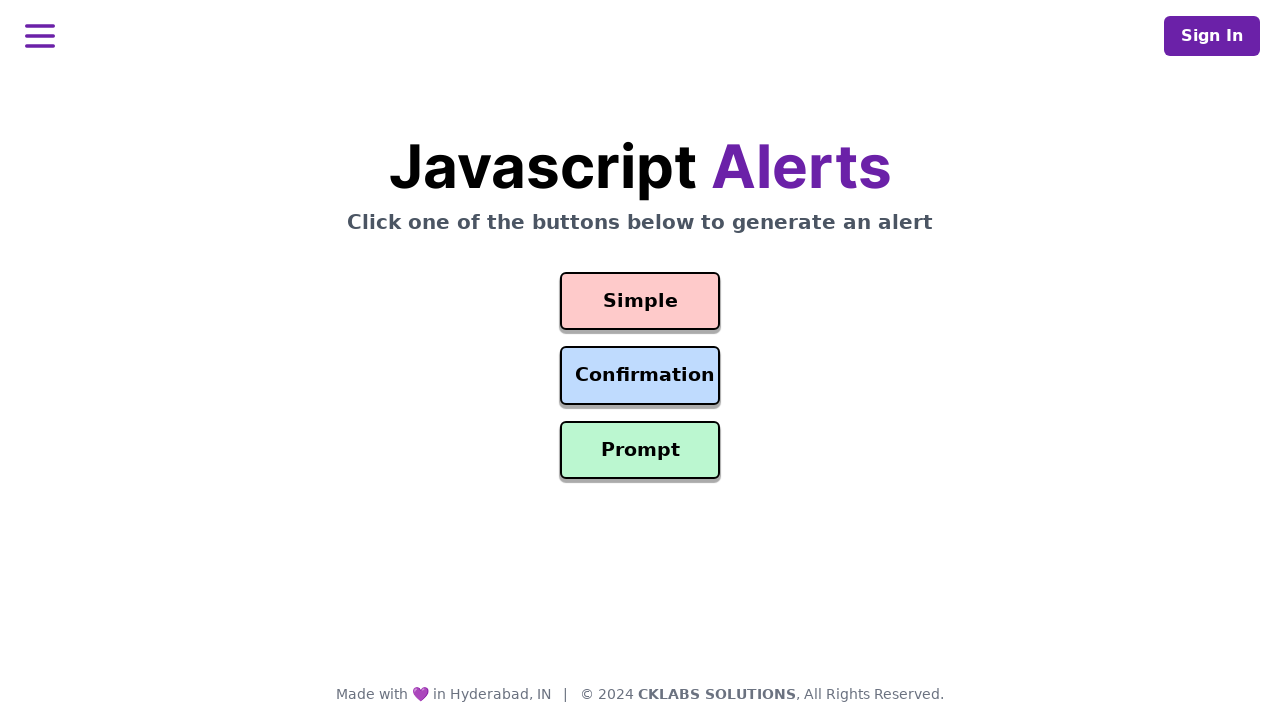

Set up dialog handler to dismiss confirmation dialogs
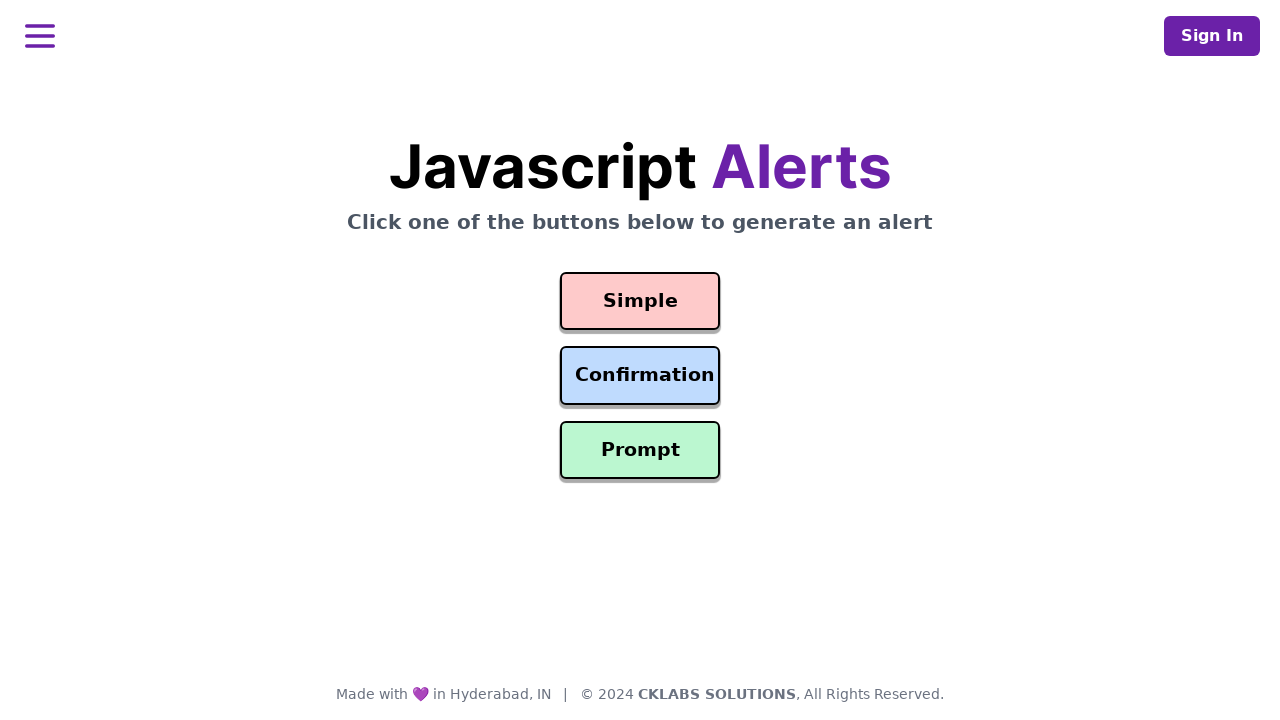

Clicked the Confirm Alert button at (640, 376) on #confirmation
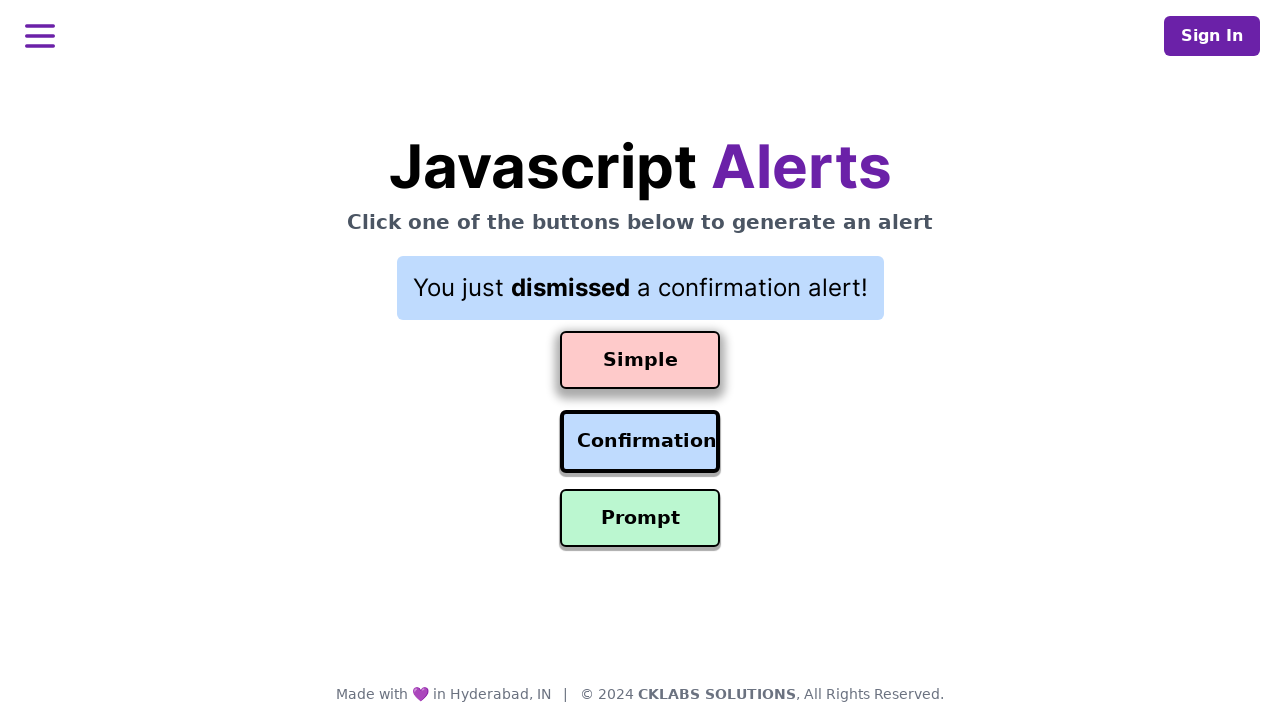

Waited for confirmation dialog dismissal to complete
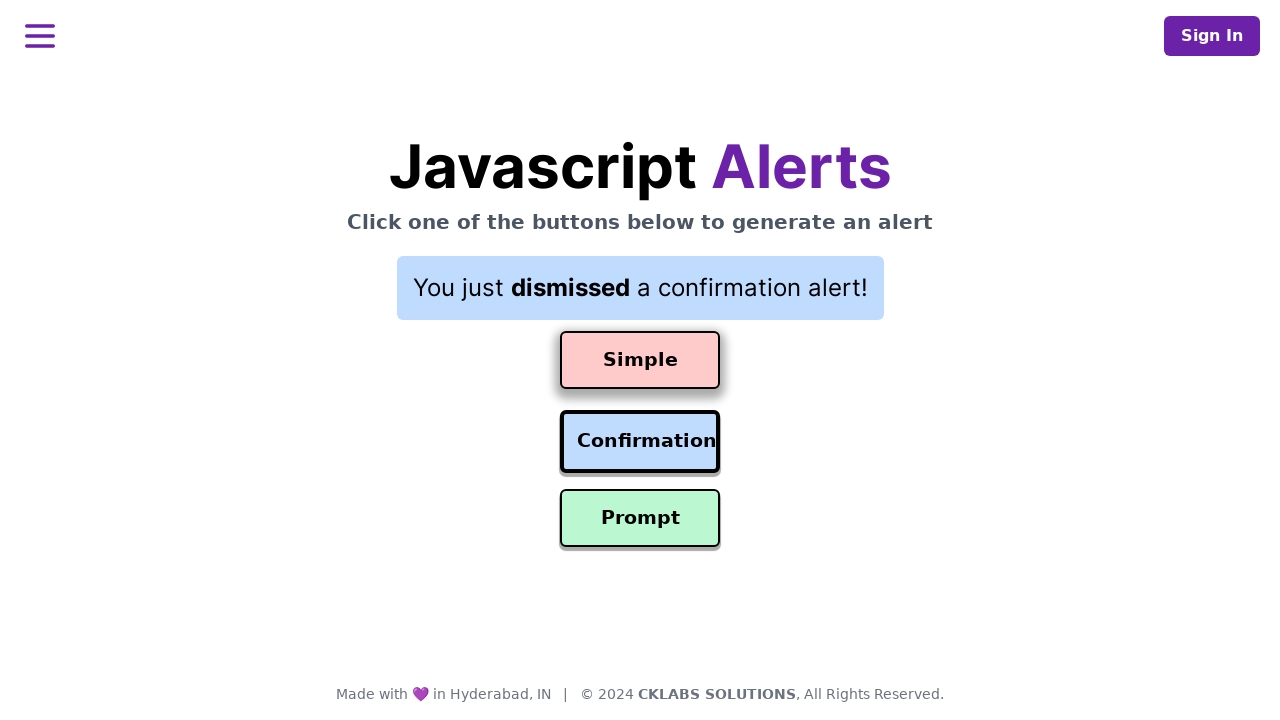

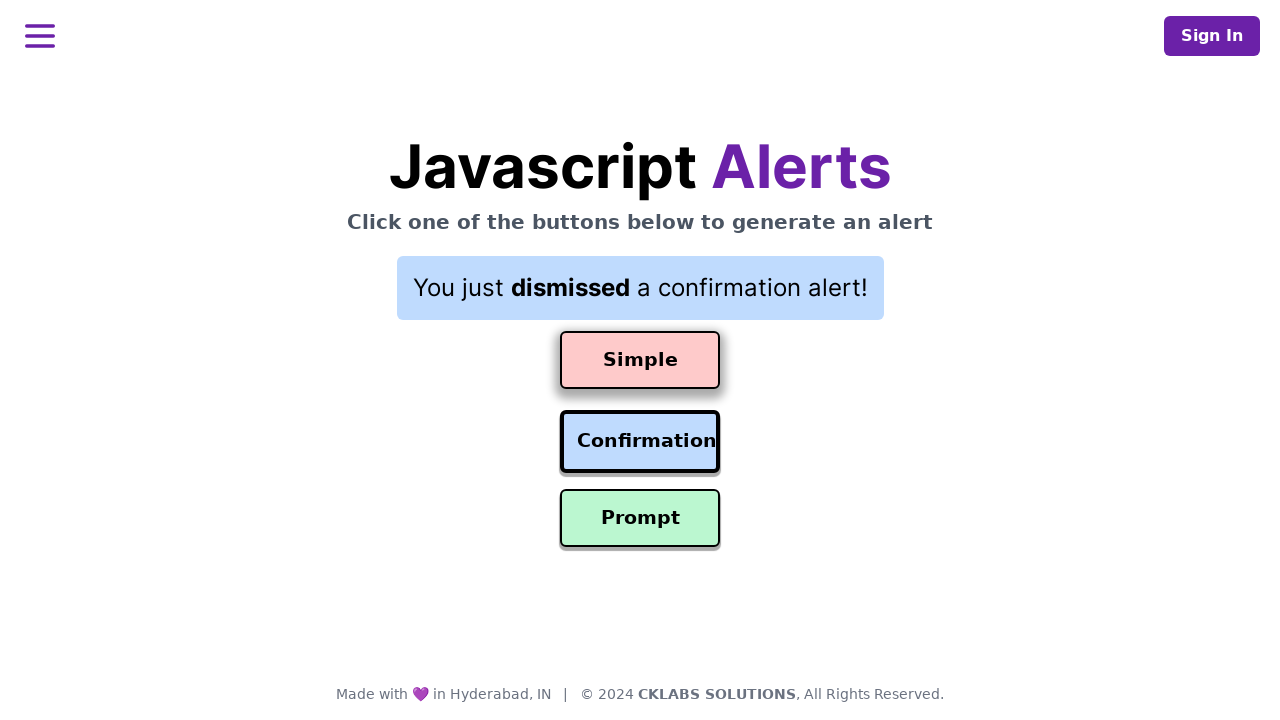